Tests dropdown functionality by selecting passengers (adults, children, infants) and currency from dropdown menus

Starting URL: https://rahulshettyacademy.com/dropdownsPractise/

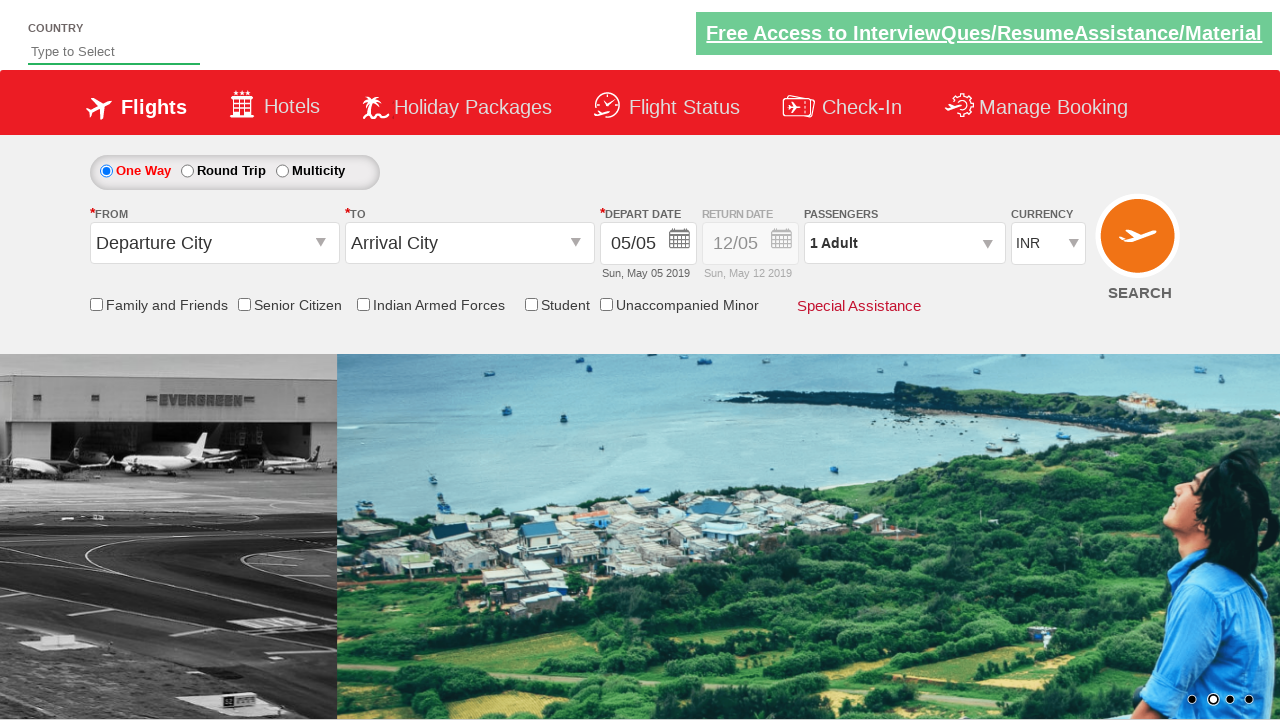

Clicked passenger info dropdown to open it at (904, 243) on #divpaxinfo
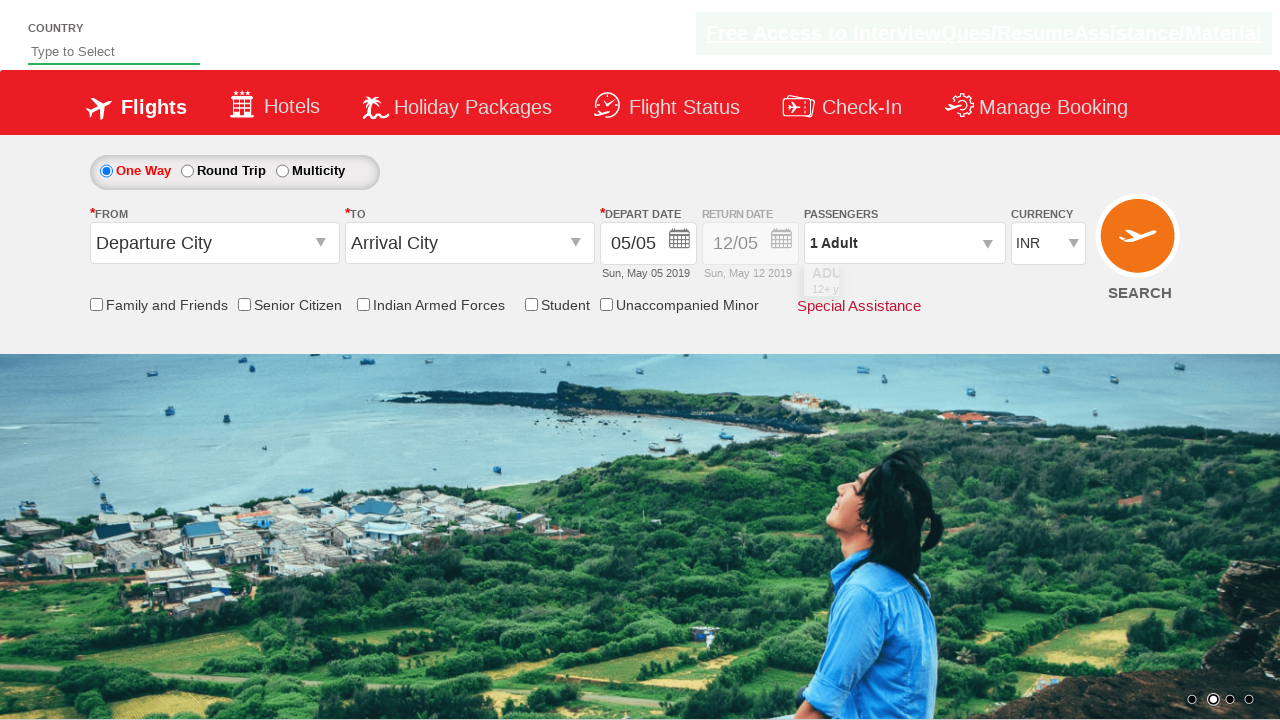

Waited 2 seconds for dropdown to be visible
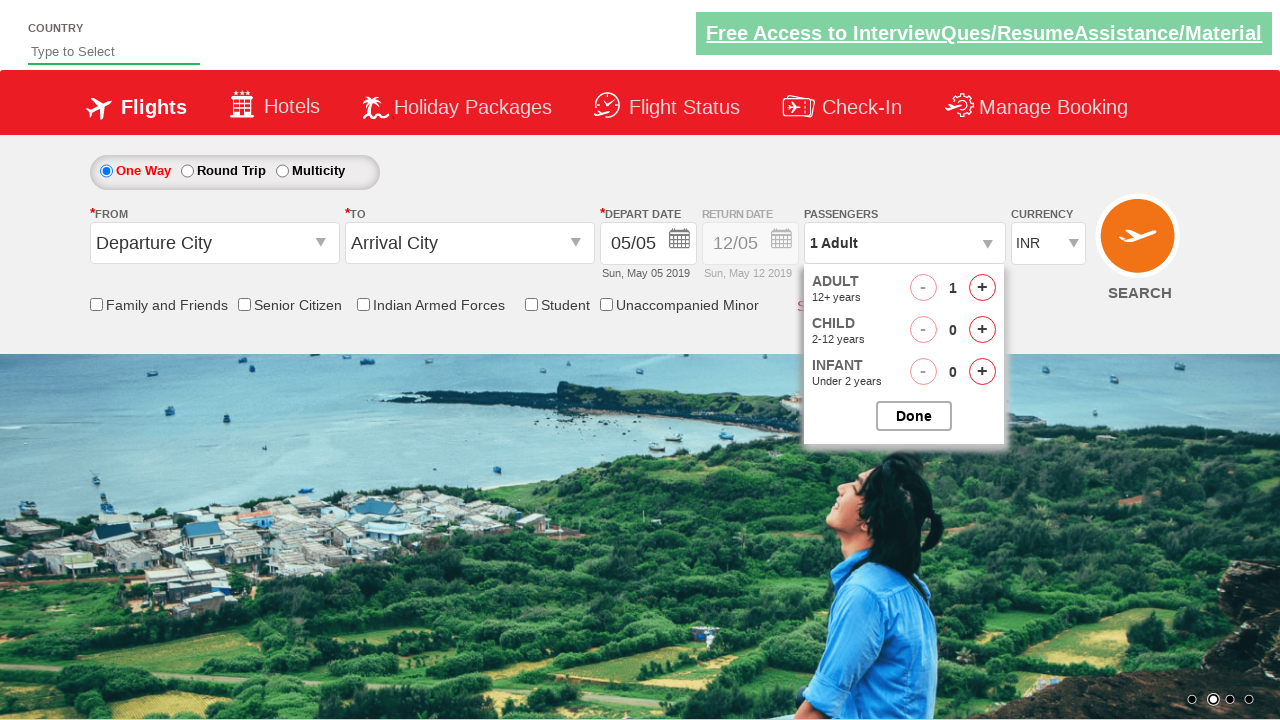

Incremented adult count (click 1 of 4) at (982, 288) on #hrefIncAdt
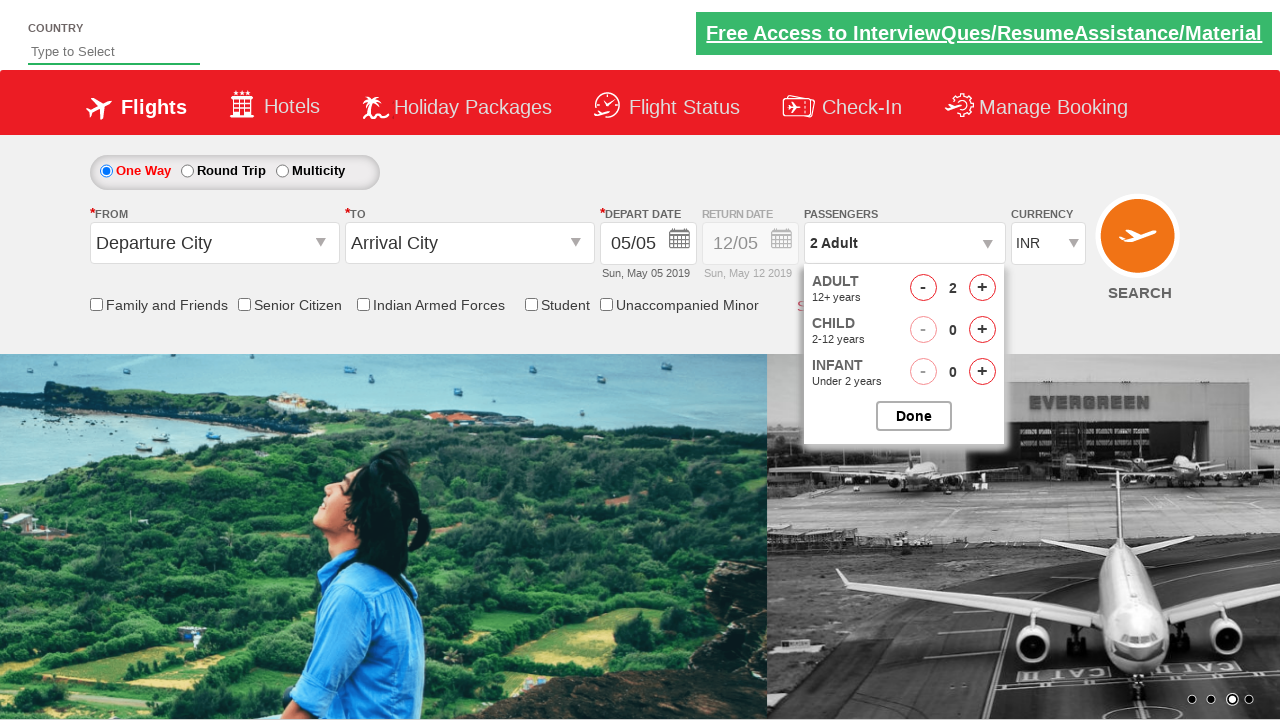

Incremented adult count (click 2 of 4) at (982, 288) on #hrefIncAdt
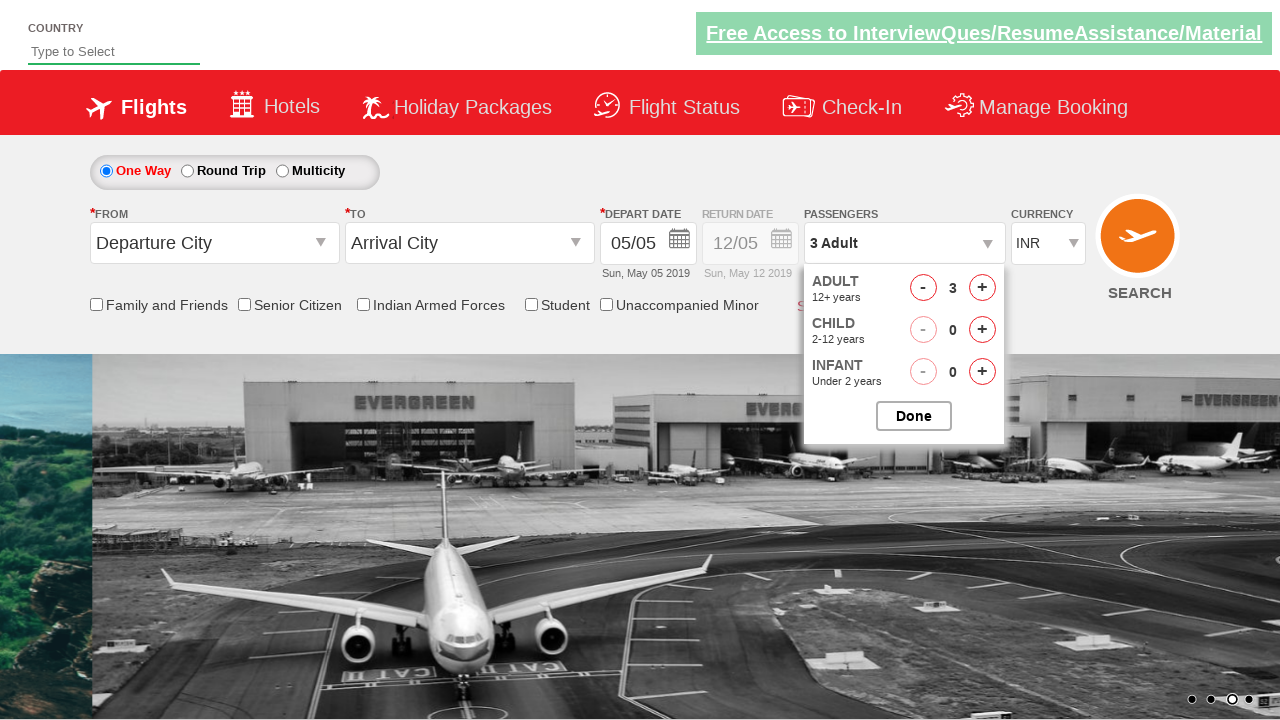

Incremented adult count (click 3 of 4) at (982, 288) on #hrefIncAdt
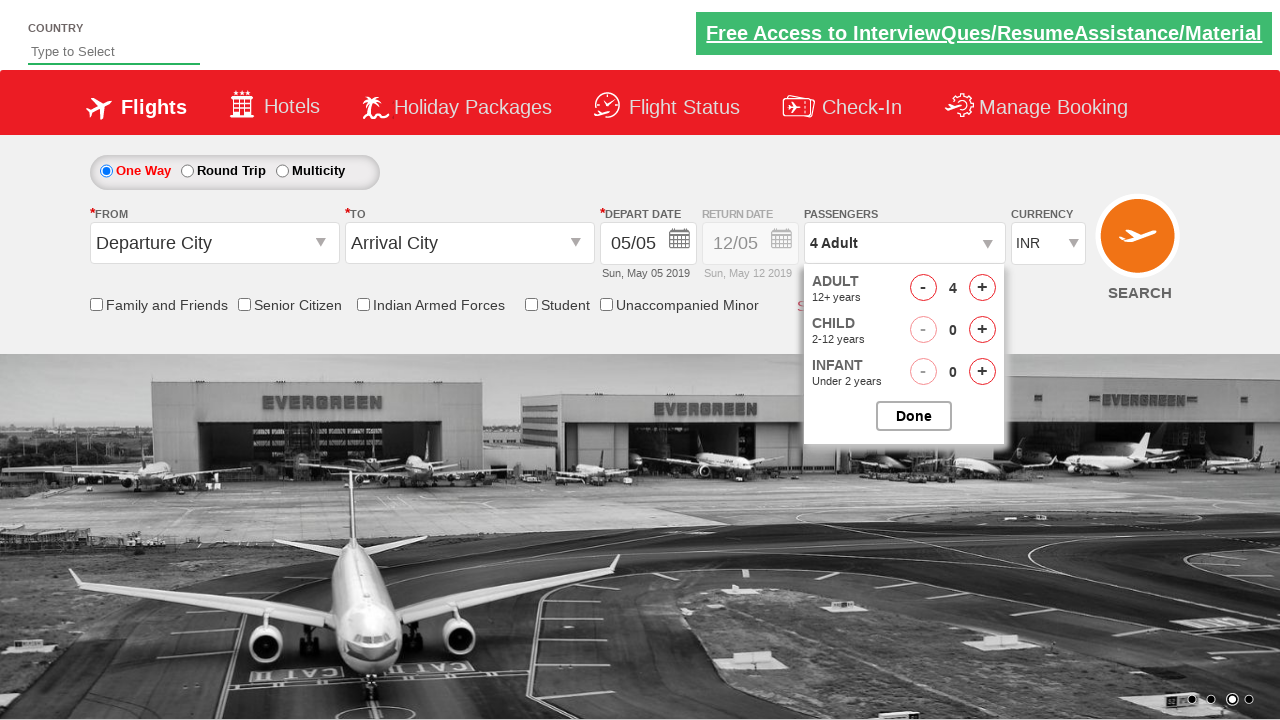

Incremented adult count (click 4 of 4) at (982, 288) on #hrefIncAdt
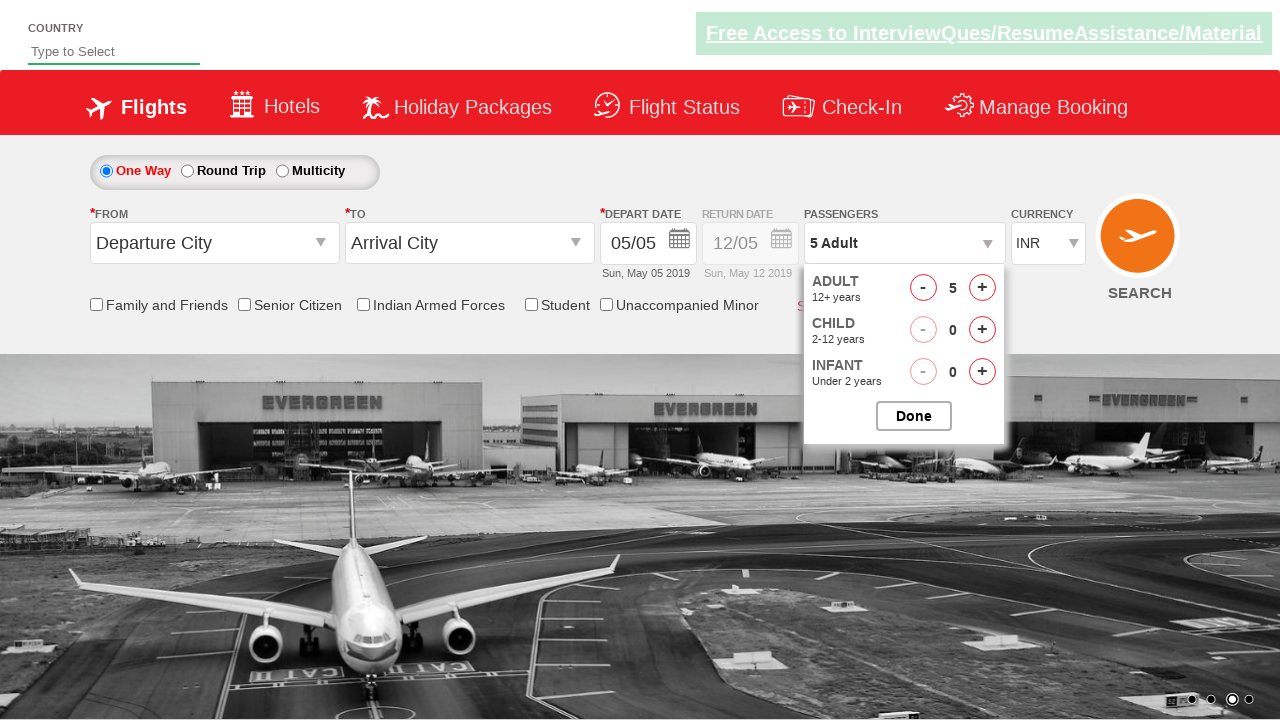

Incremented children count (click 1 of 3) at (982, 330) on #hrefIncChd
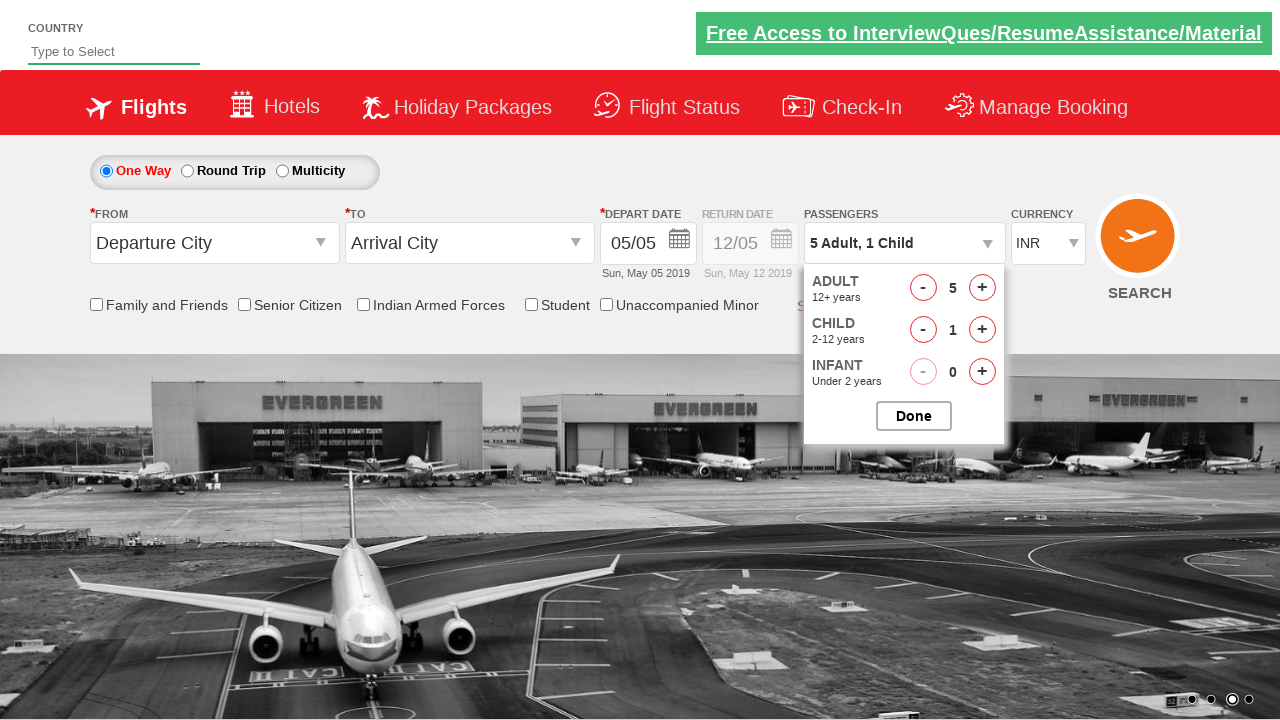

Incremented children count (click 2 of 3) at (982, 330) on #hrefIncChd
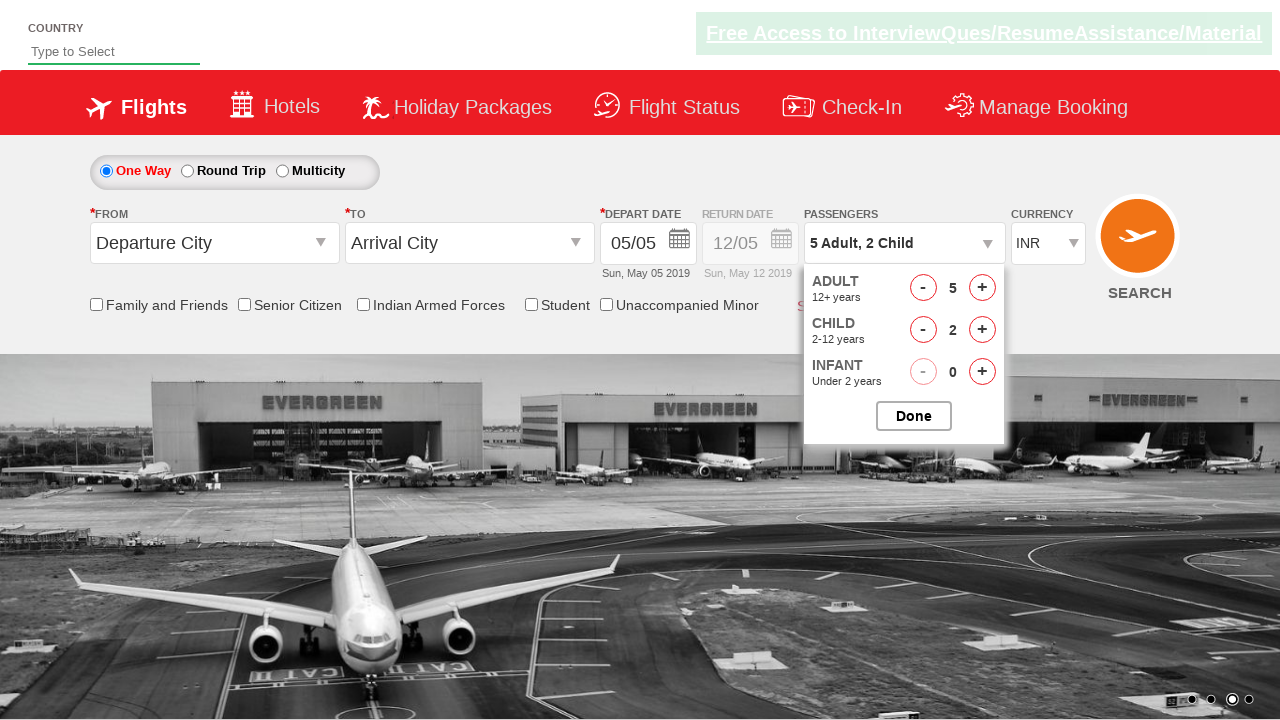

Incremented children count (click 3 of 3) at (982, 330) on #hrefIncChd
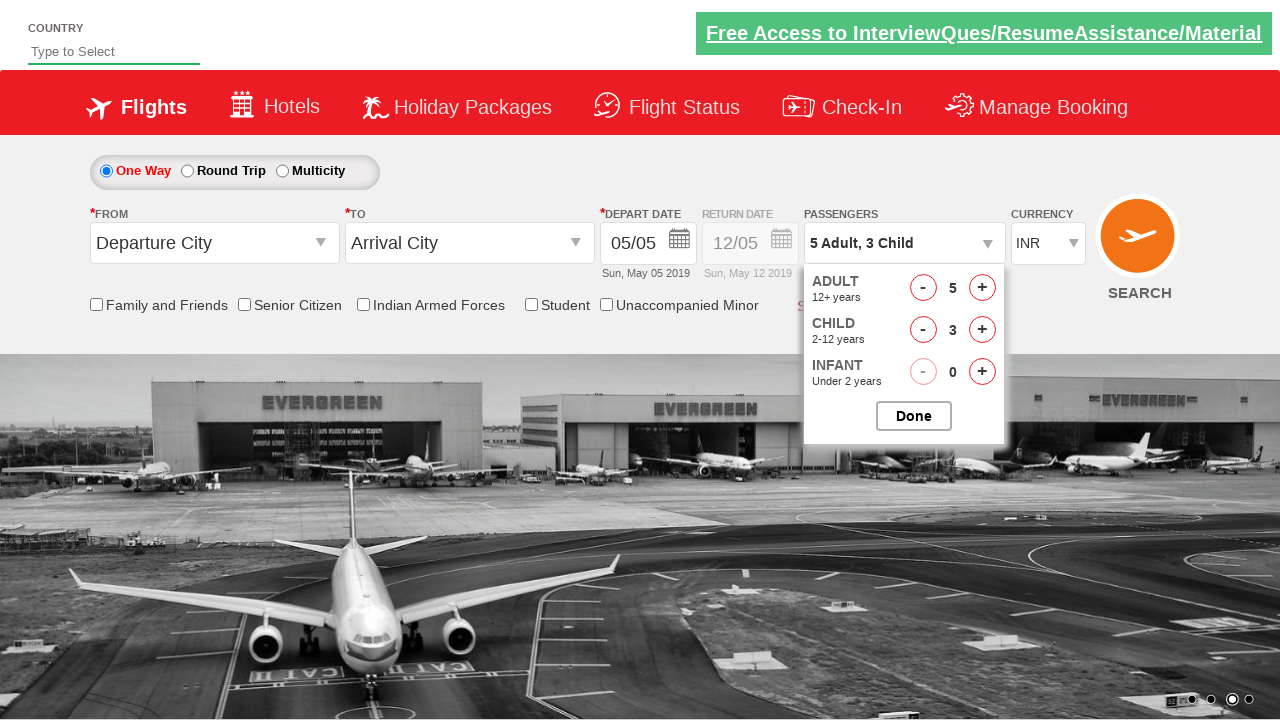

Incremented infants count (click 1 of 2) at (982, 372) on #hrefIncInf
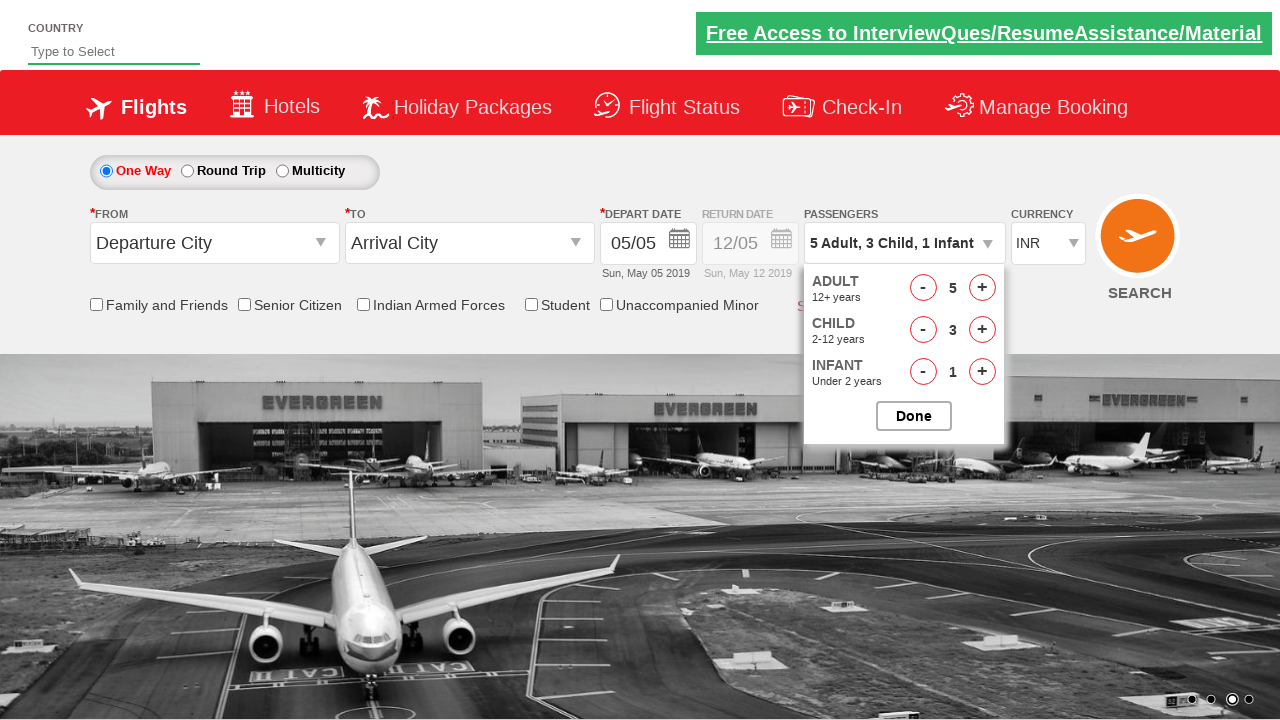

Incremented infants count (click 2 of 2) at (982, 372) on #hrefIncInf
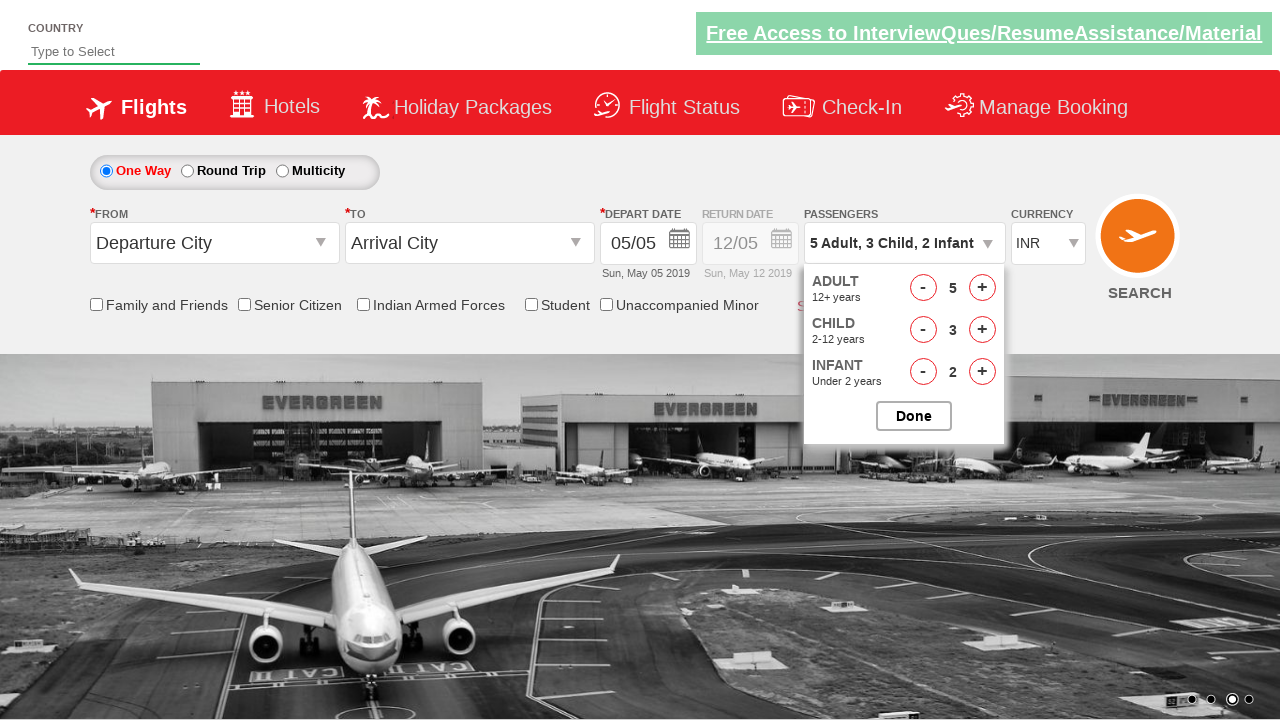

Closed passenger selection dropdown at (914, 416) on #btnclosepaxoption
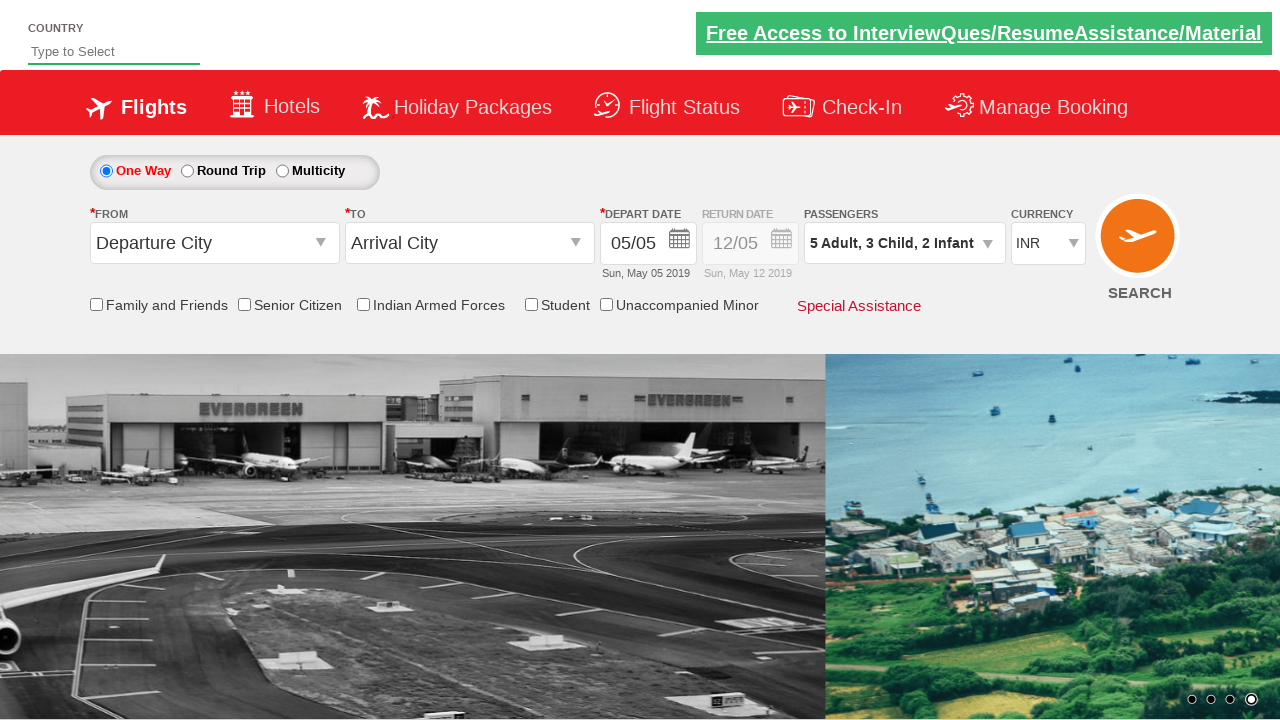

Selected 4th currency option from dropdown on #ctl00_mainContent_DropDownListCurrency
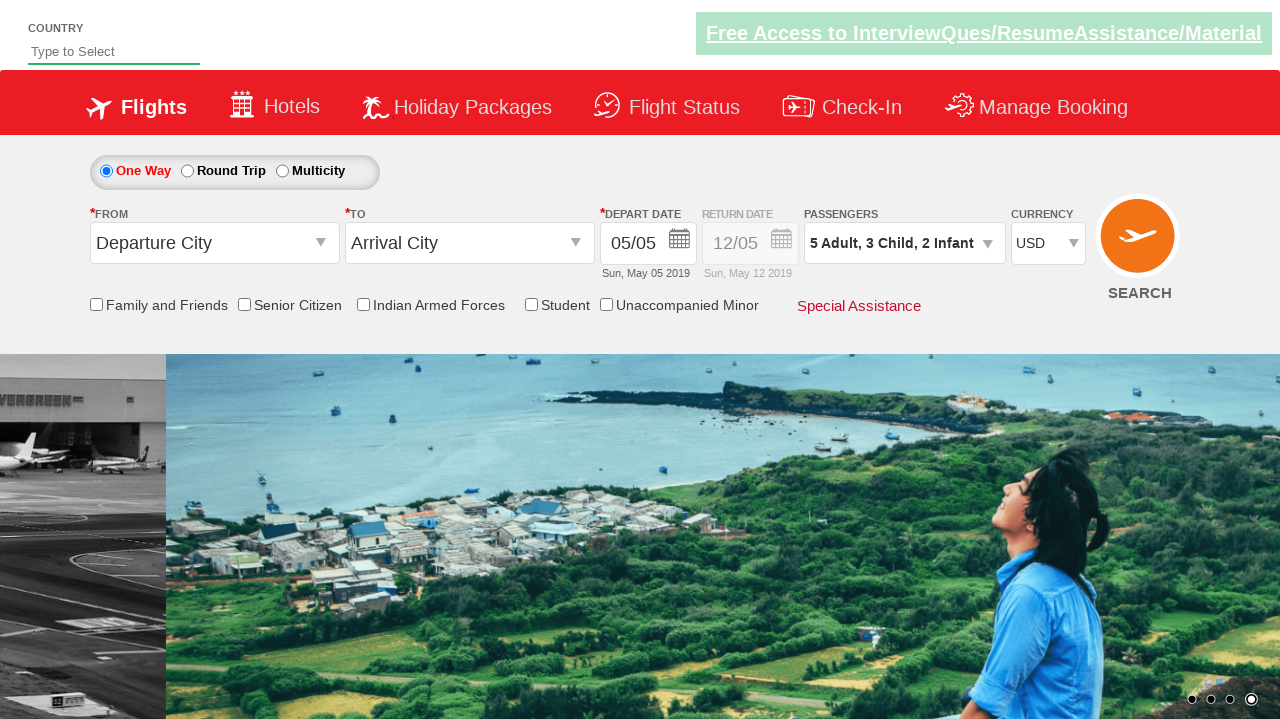

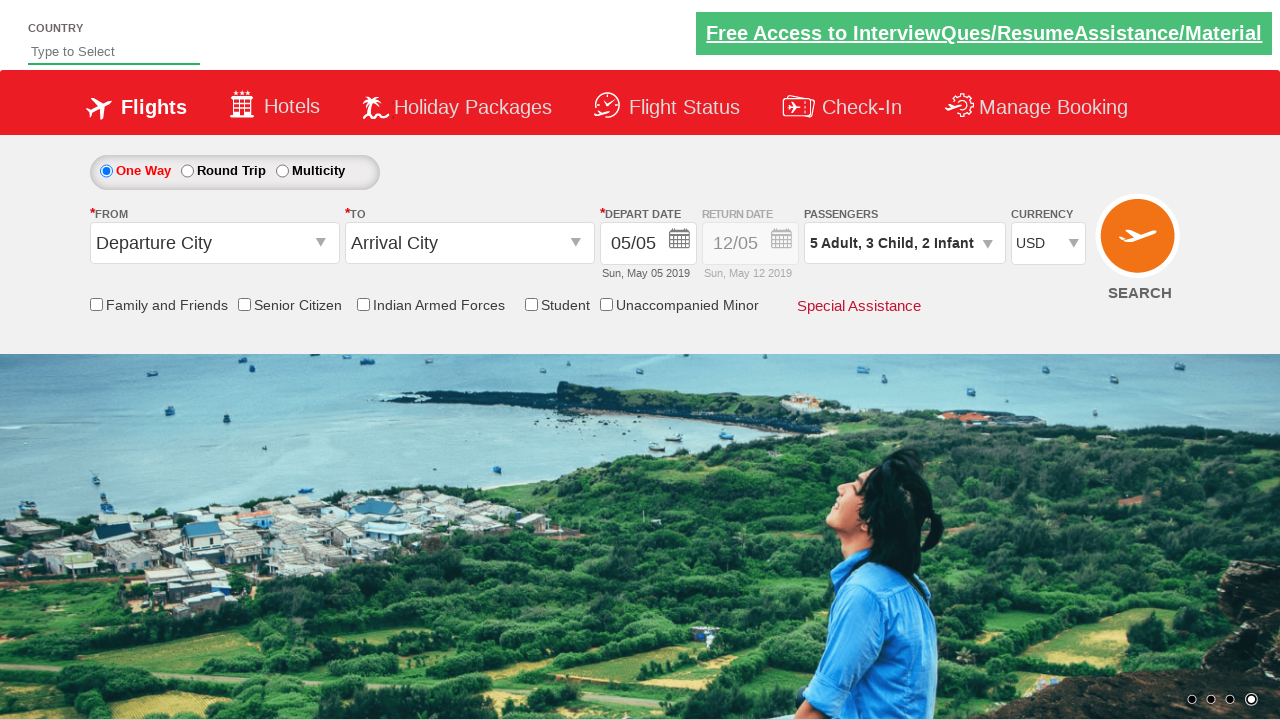